Tests selecting an option and verifying the selection in a dropdown

Starting URL: https://letcode.in/dropdowns

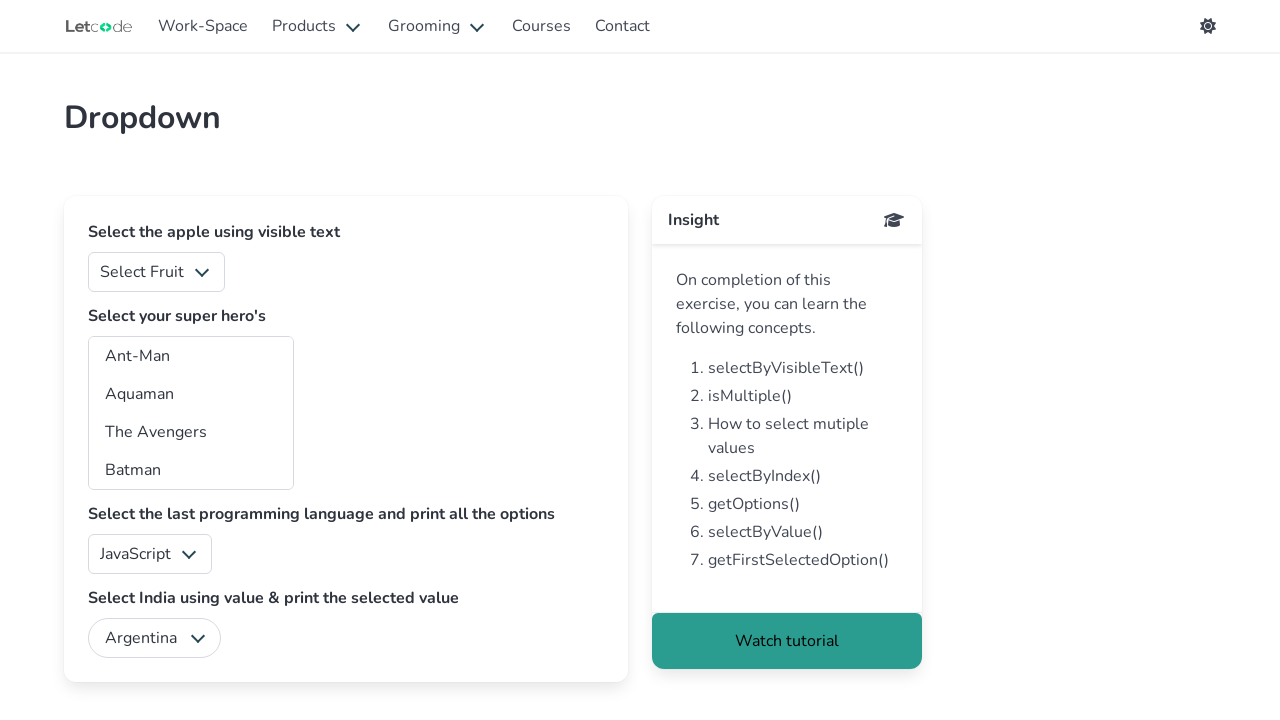

Waited for dropdown to load
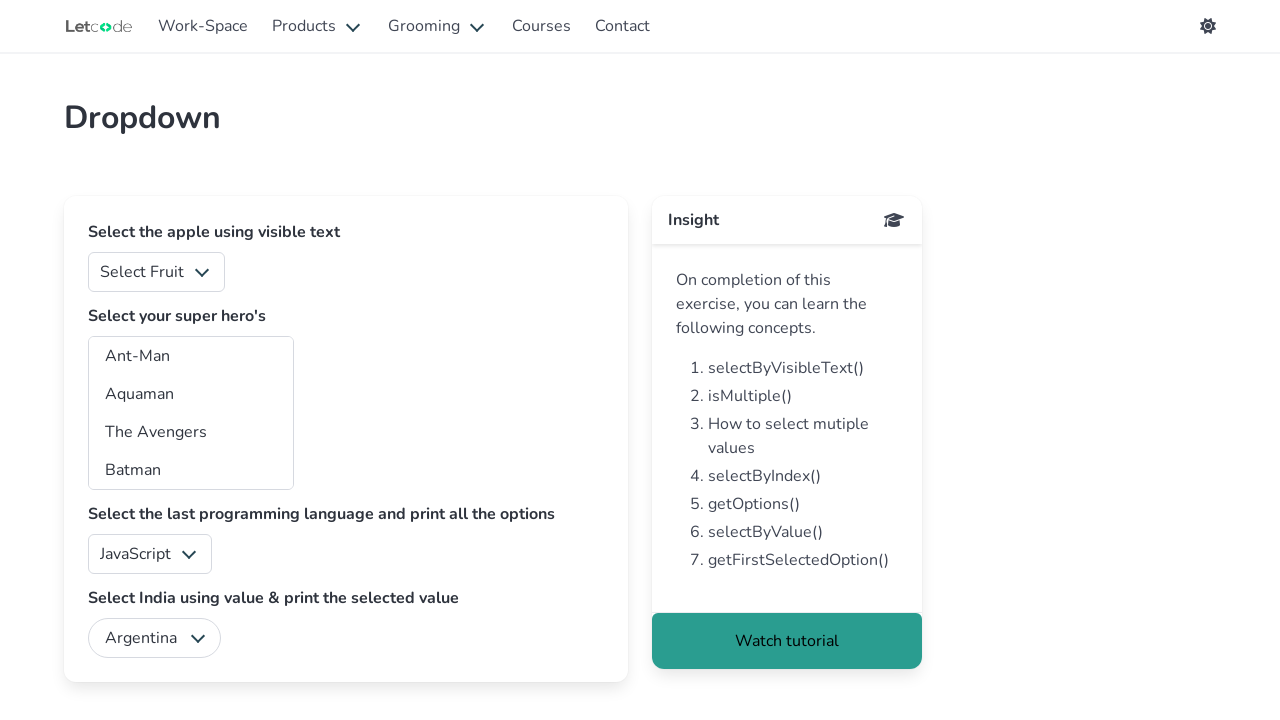

Selected option with value 'aq' from dropdown on #superheros
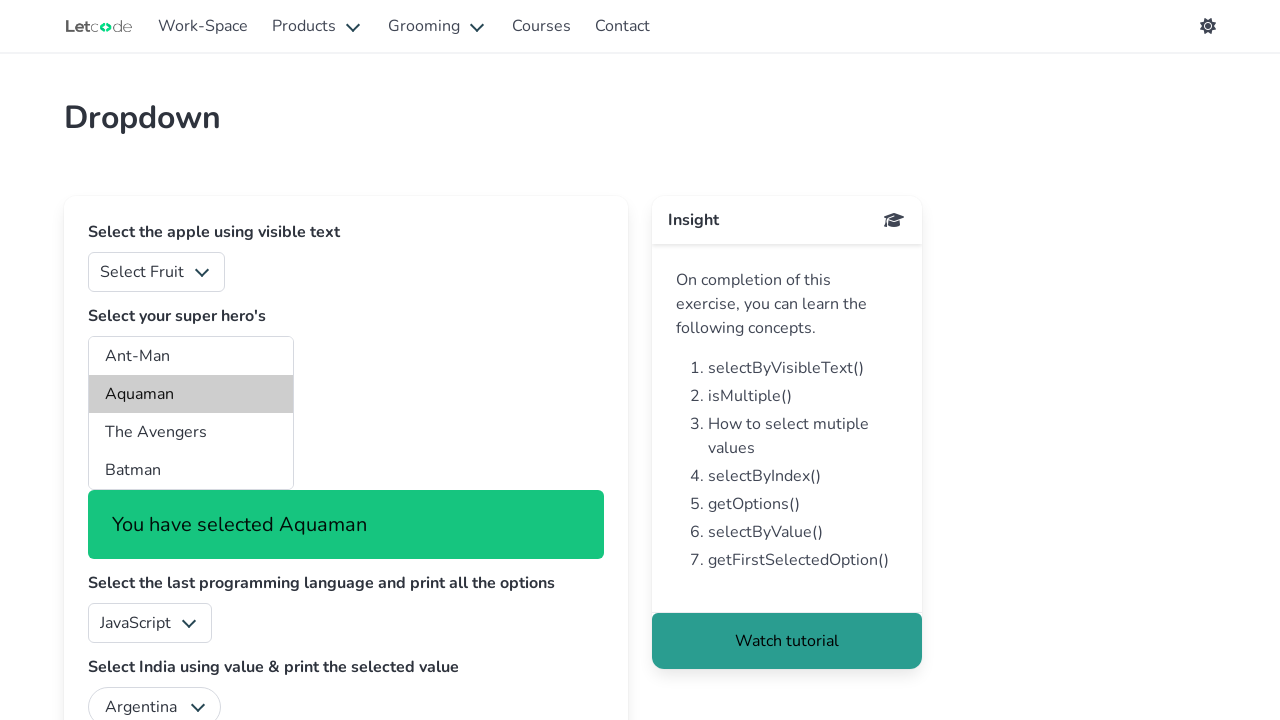

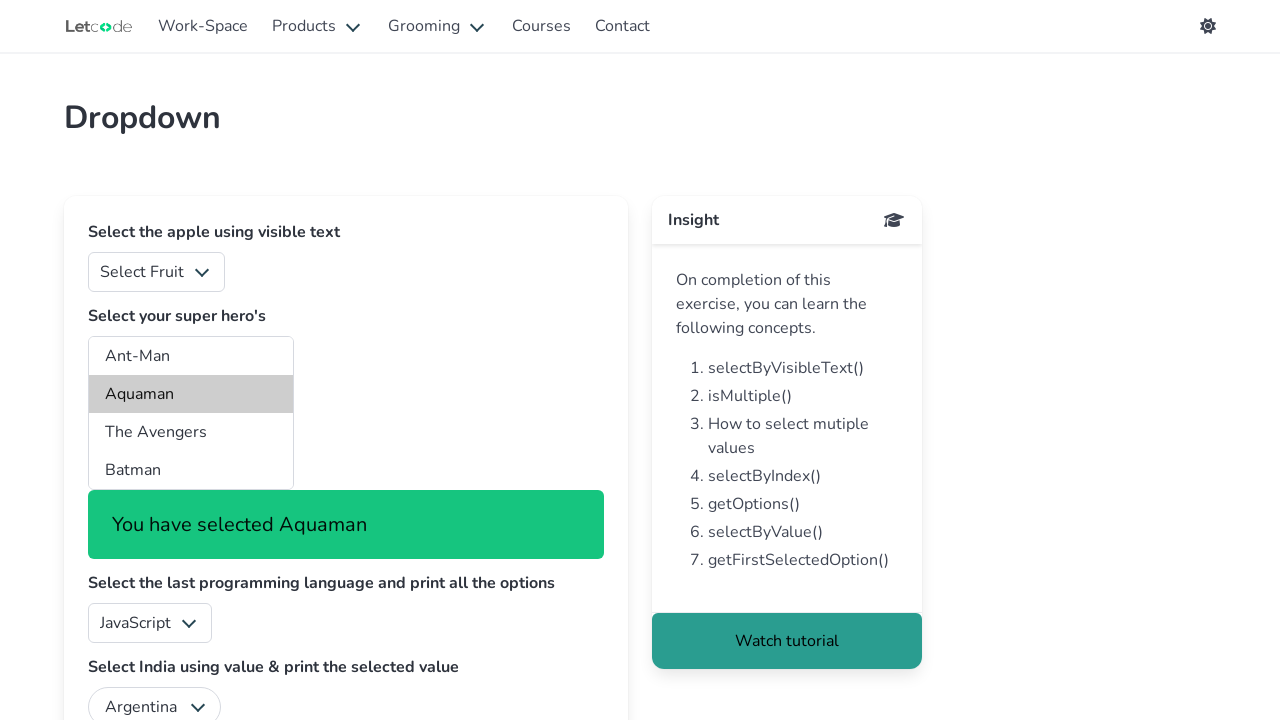